Tests that edits are cancelled when pressing Escape while editing a todo item.

Starting URL: https://demo.playwright.dev/todomvc

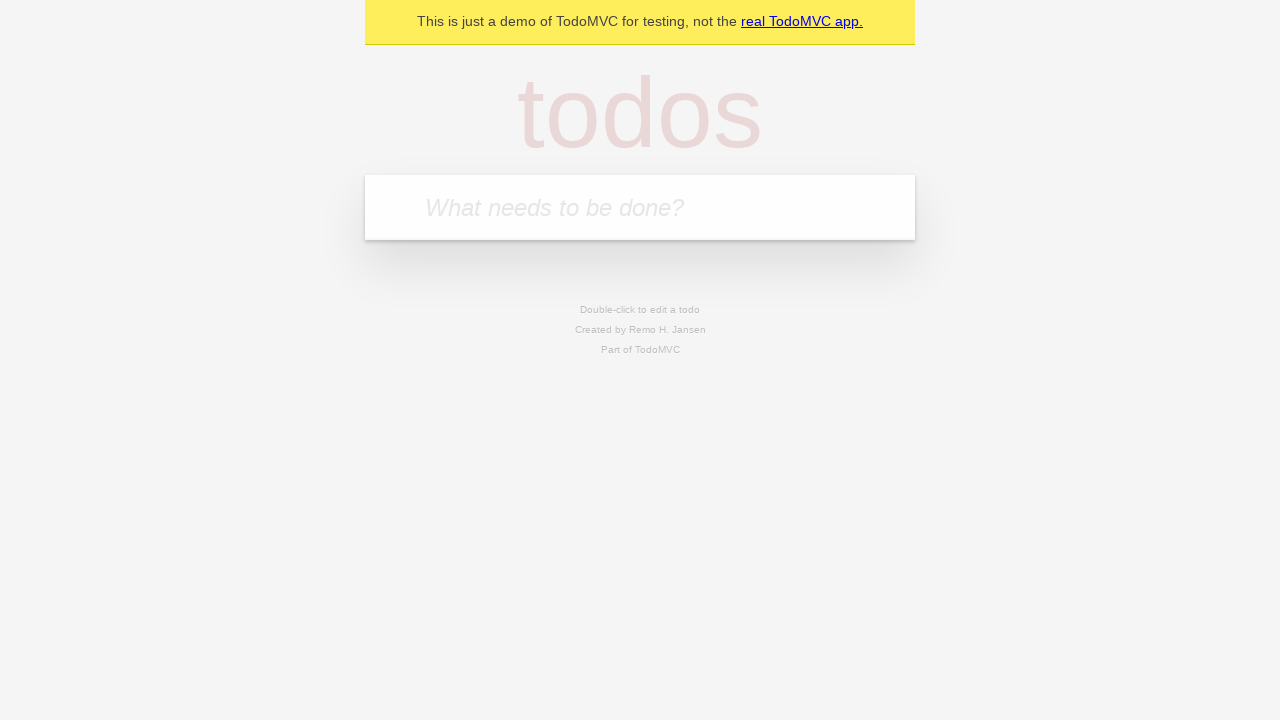

Located the new todo input field
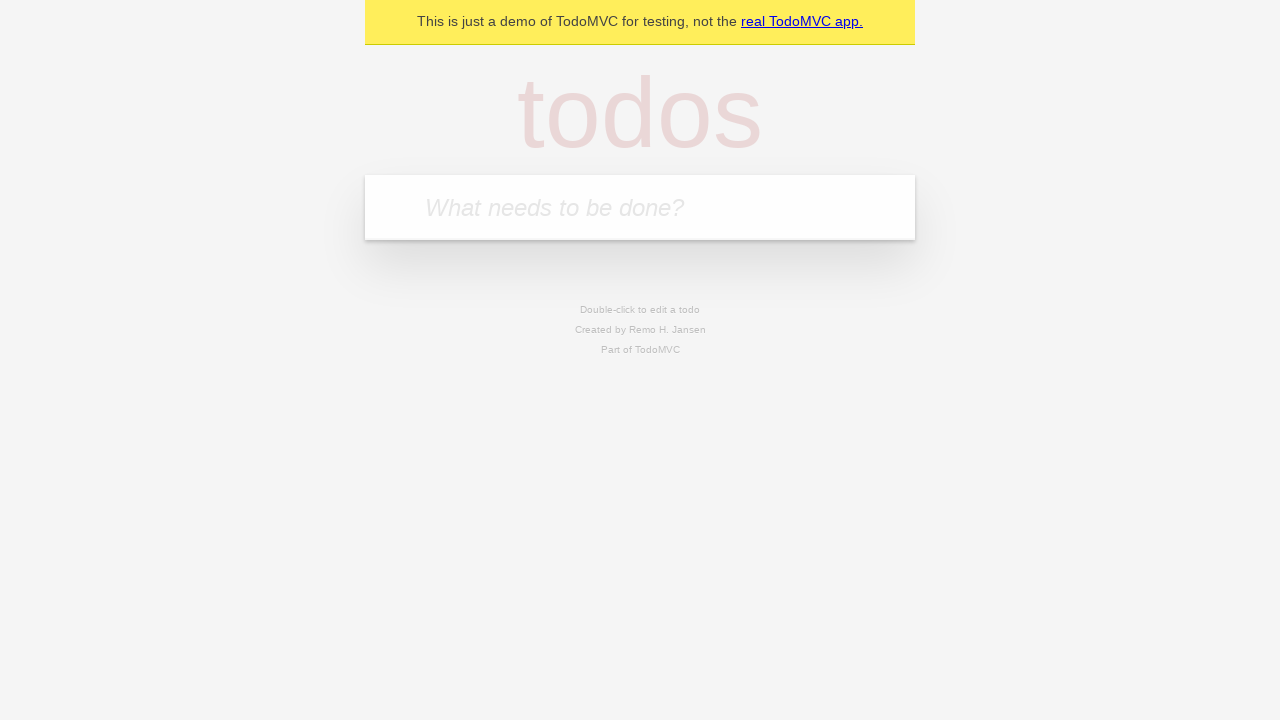

Filled todo input with 'buy some cheese' on internal:attr=[placeholder="What needs to be done?"i]
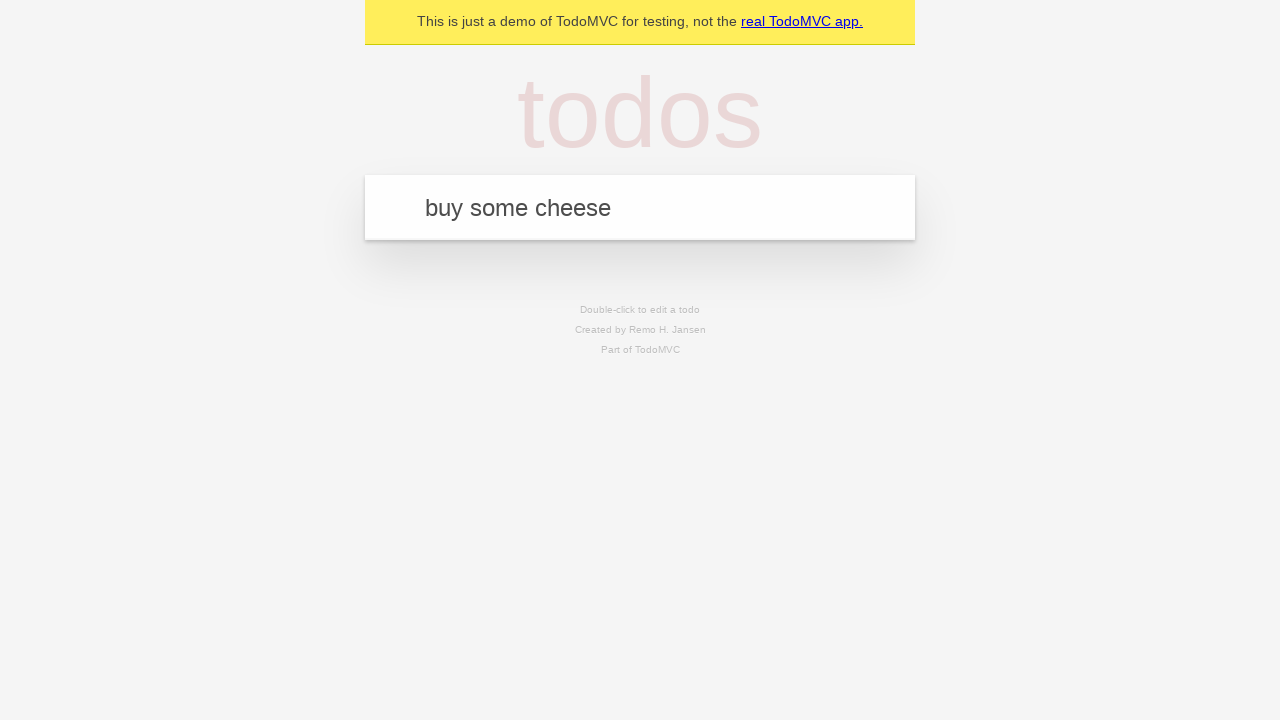

Pressed Enter to create todo 'buy some cheese' on internal:attr=[placeholder="What needs to be done?"i]
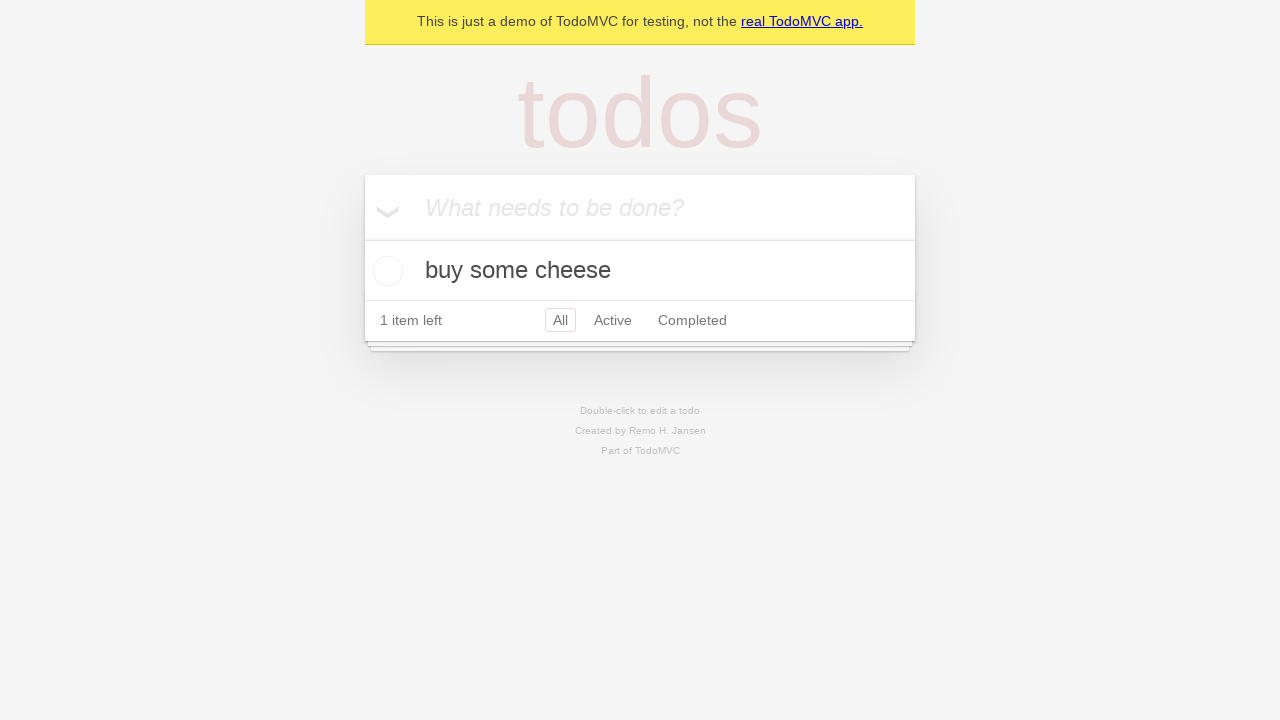

Filled todo input with 'feed the cat' on internal:attr=[placeholder="What needs to be done?"i]
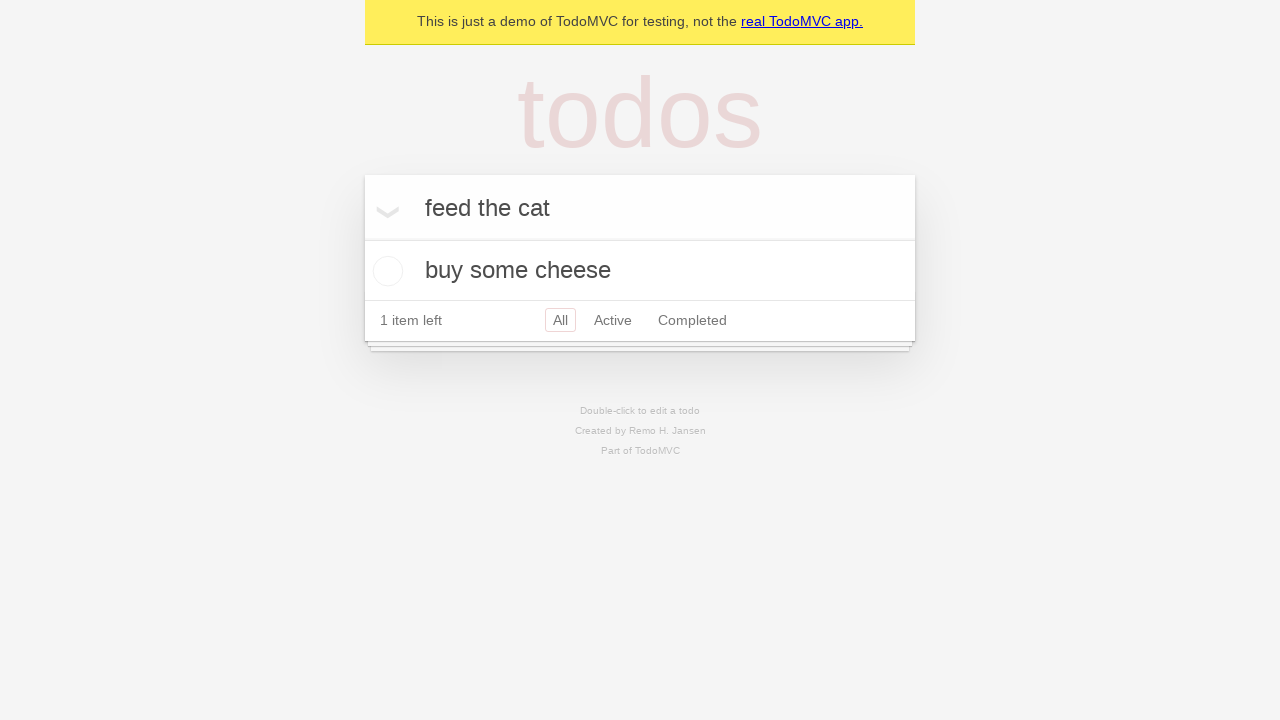

Pressed Enter to create todo 'feed the cat' on internal:attr=[placeholder="What needs to be done?"i]
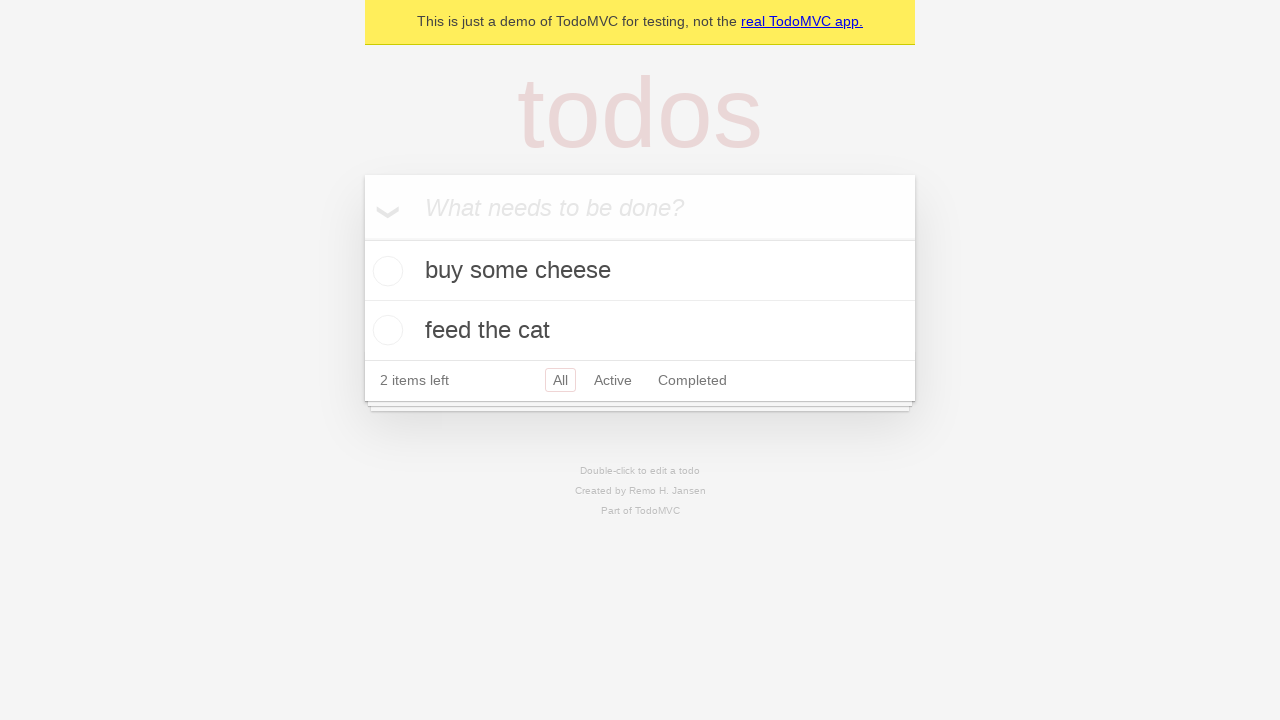

Filled todo input with 'book a doctors appointment' on internal:attr=[placeholder="What needs to be done?"i]
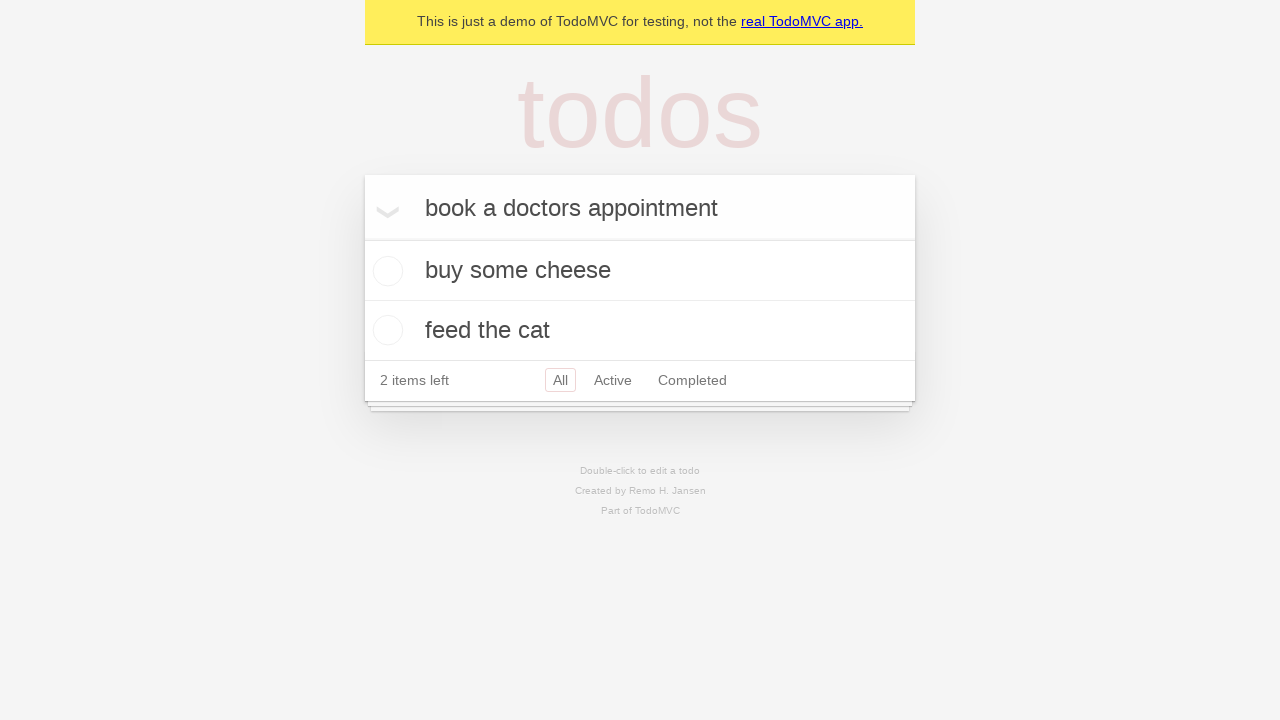

Pressed Enter to create todo 'book a doctors appointment' on internal:attr=[placeholder="What needs to be done?"i]
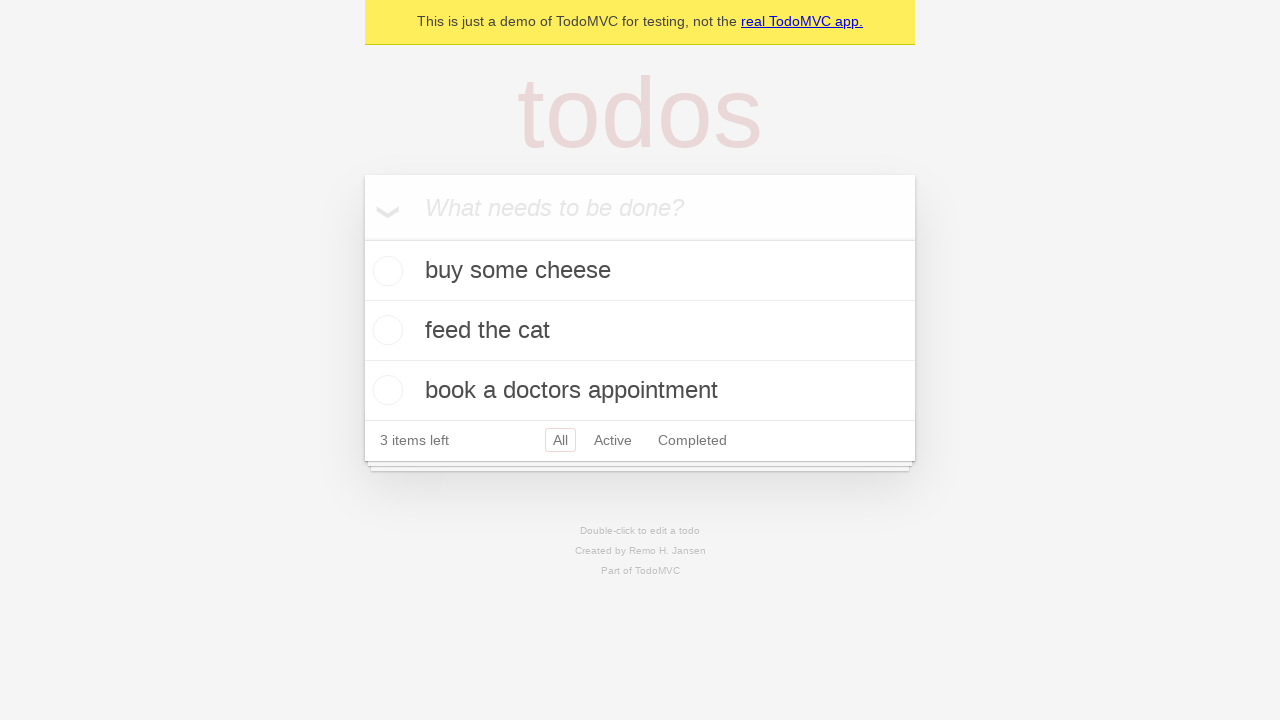

Located all todo items
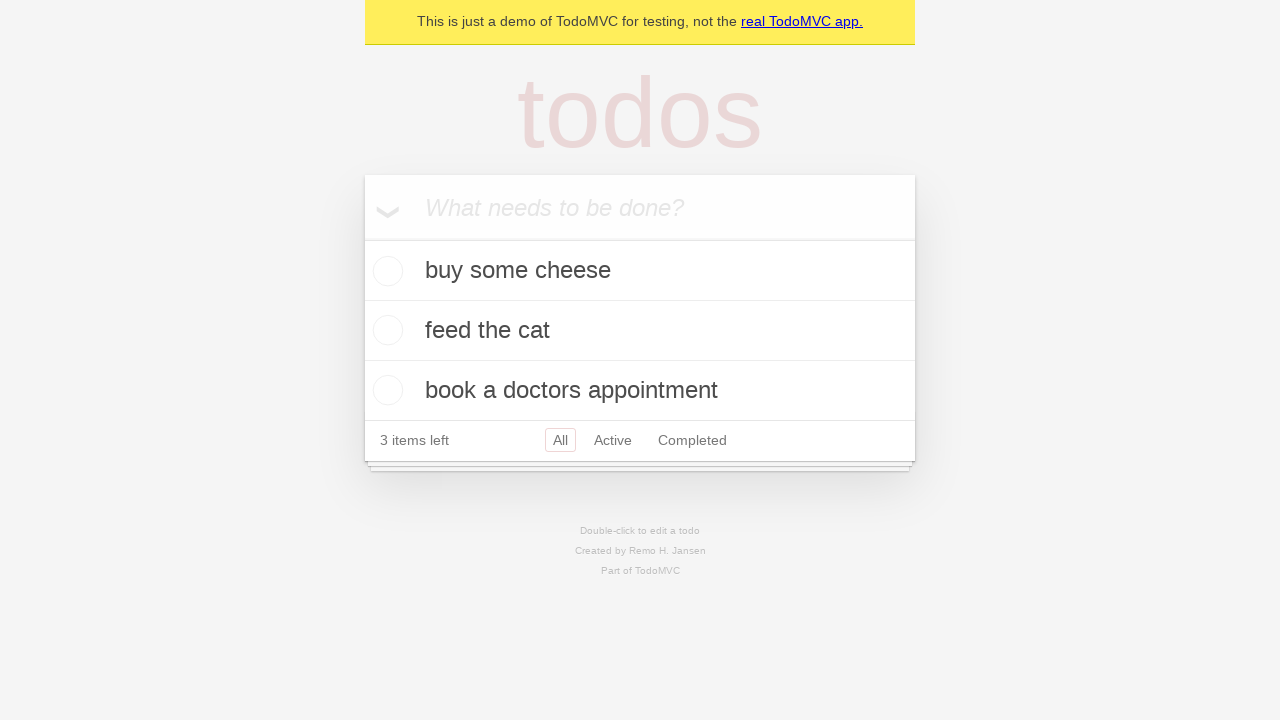

Double-clicked the second todo item to enter edit mode at (640, 331) on internal:testid=[data-testid="todo-item"s] >> nth=1
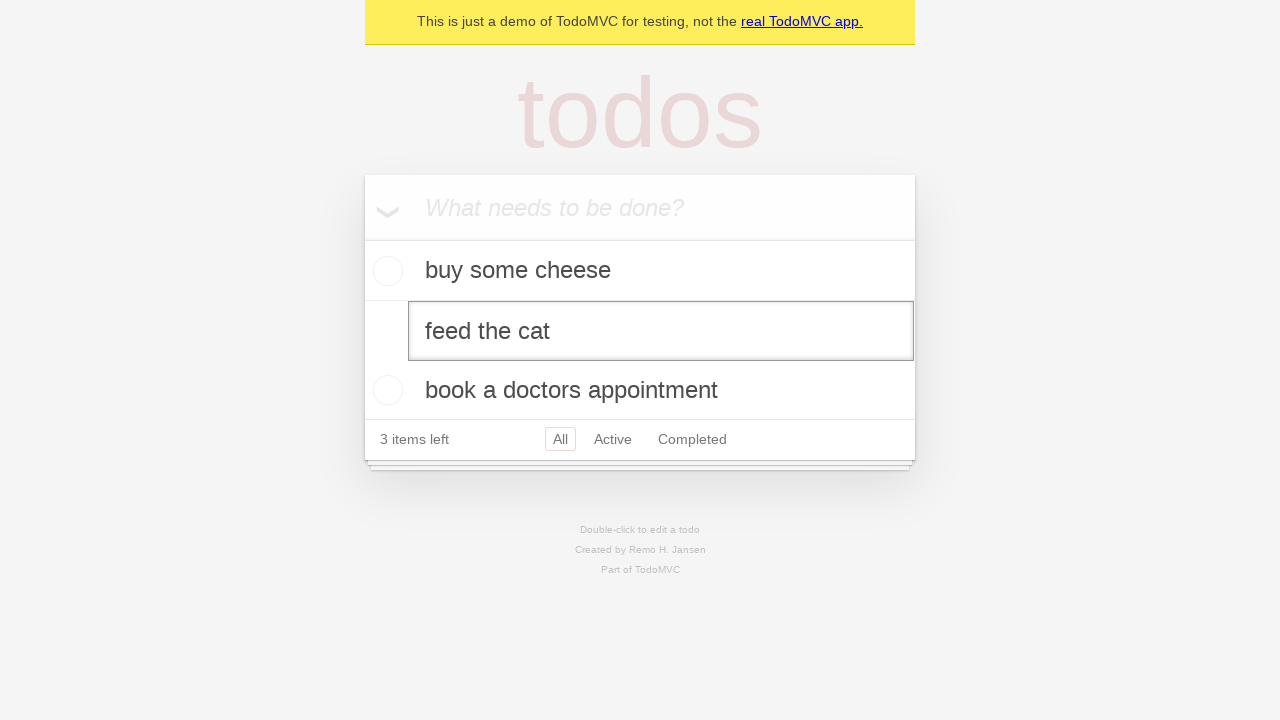

Changed todo text to 'buy some sausages' in edit field on internal:testid=[data-testid="todo-item"s] >> nth=1 >> internal:role=textbox[nam
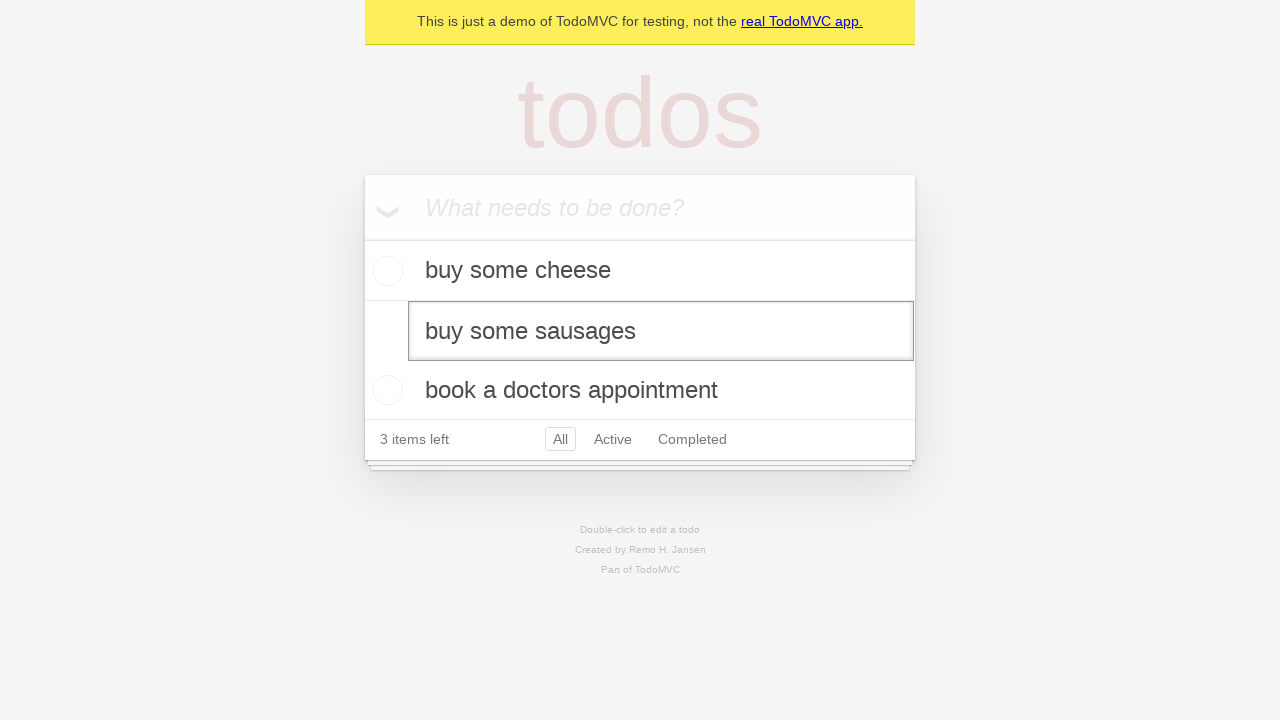

Pressed Escape key to cancel edit and revert todo text on internal:testid=[data-testid="todo-item"s] >> nth=1 >> internal:role=textbox[nam
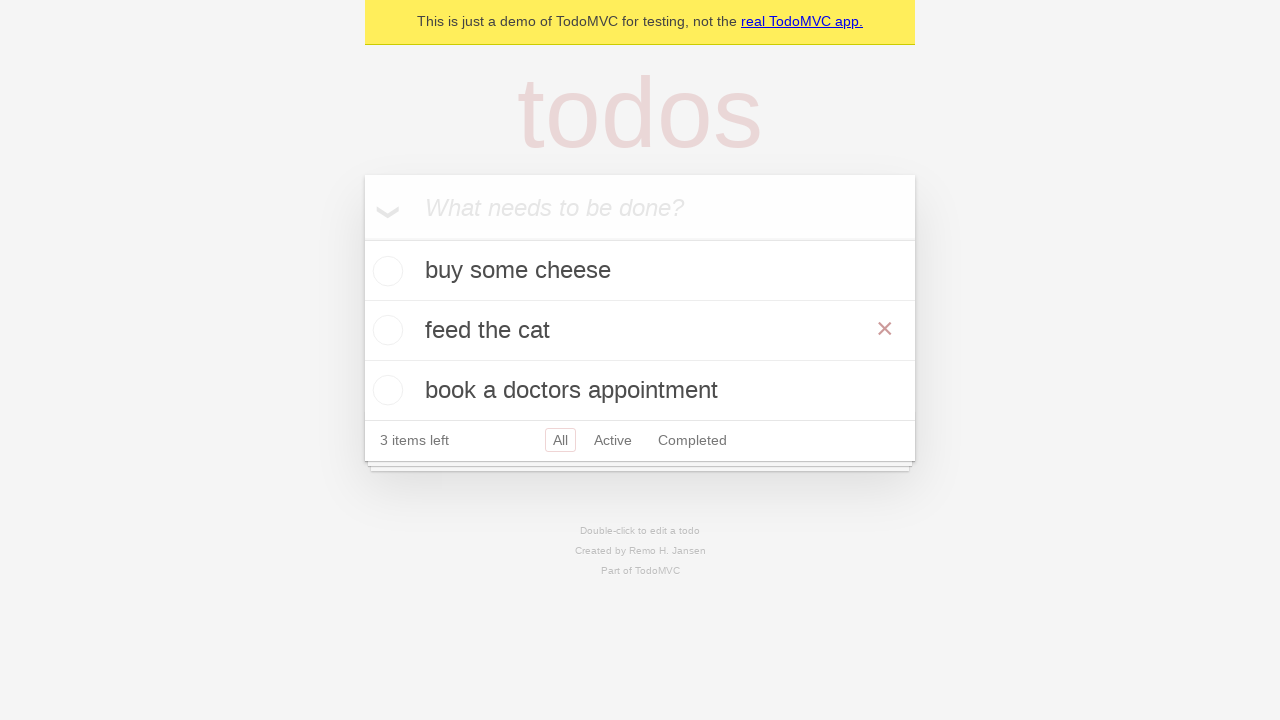

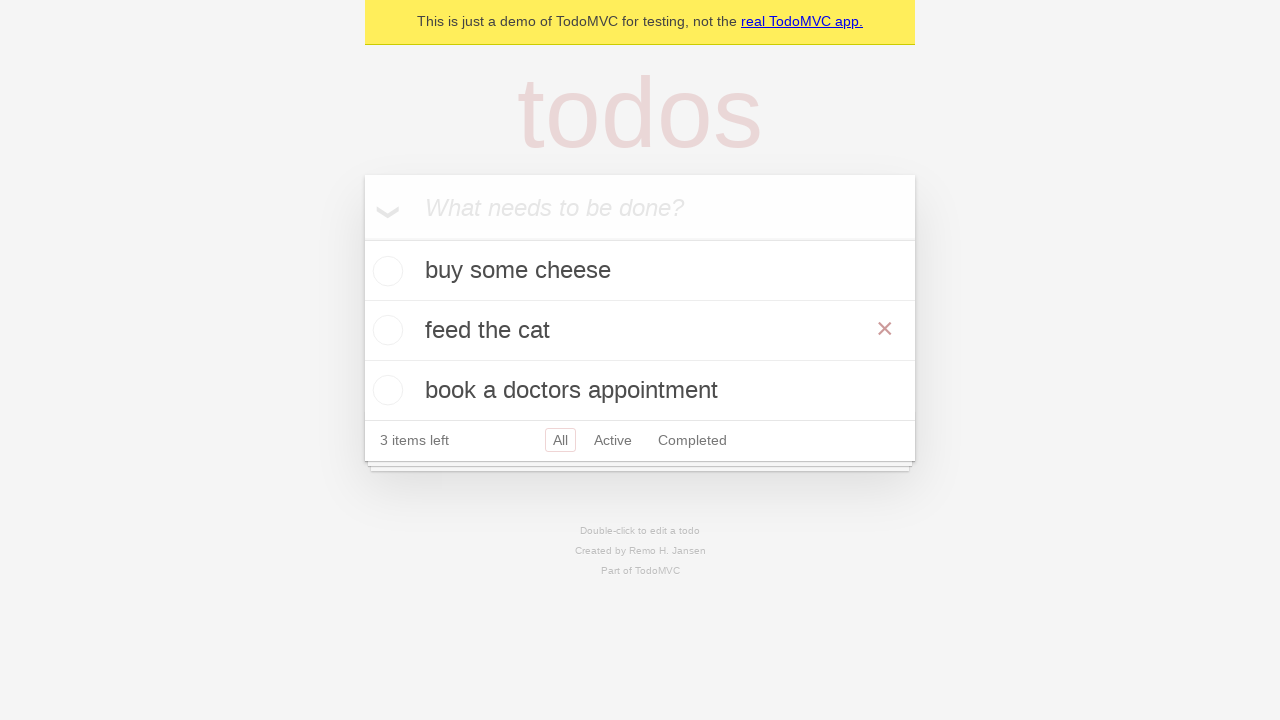